Tests XPath sibling selector concept by navigating to an automation practice page and locating a button element using following-sibling XPath traversal

Starting URL: https://rahulshettyacademy.com/AutomationPractice/

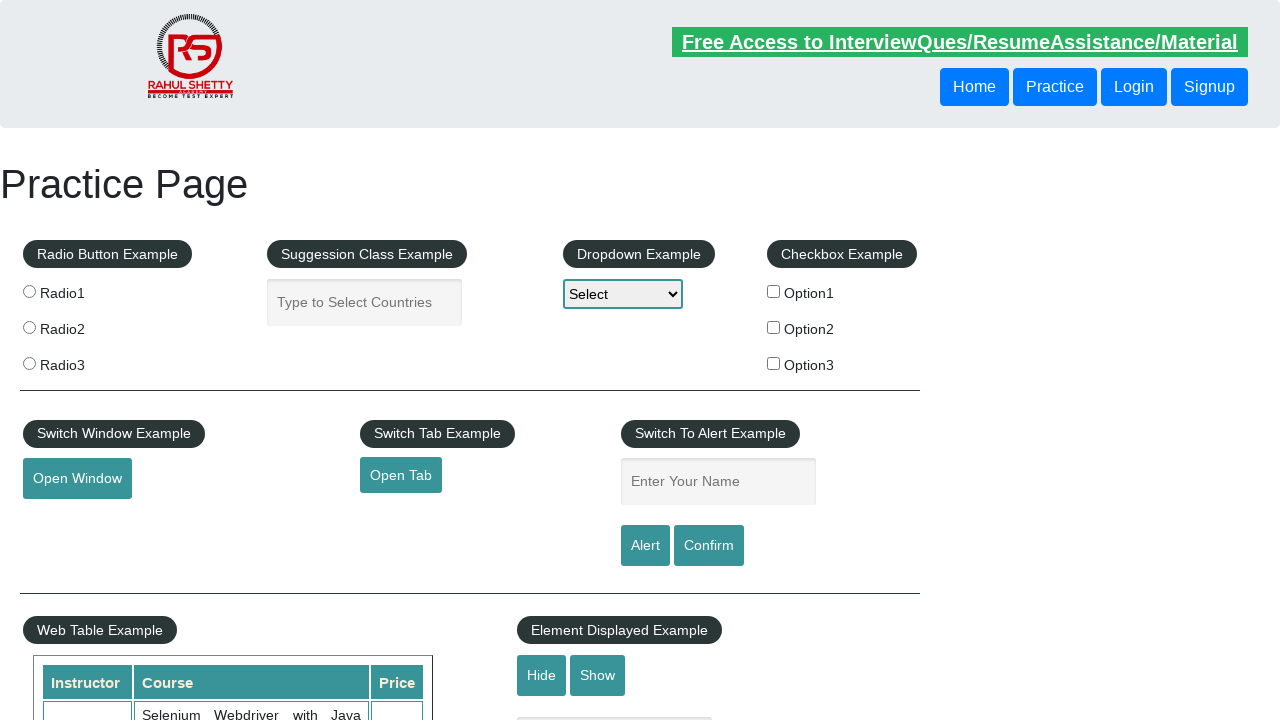

Located sibling button using XPath following-sibling traversal
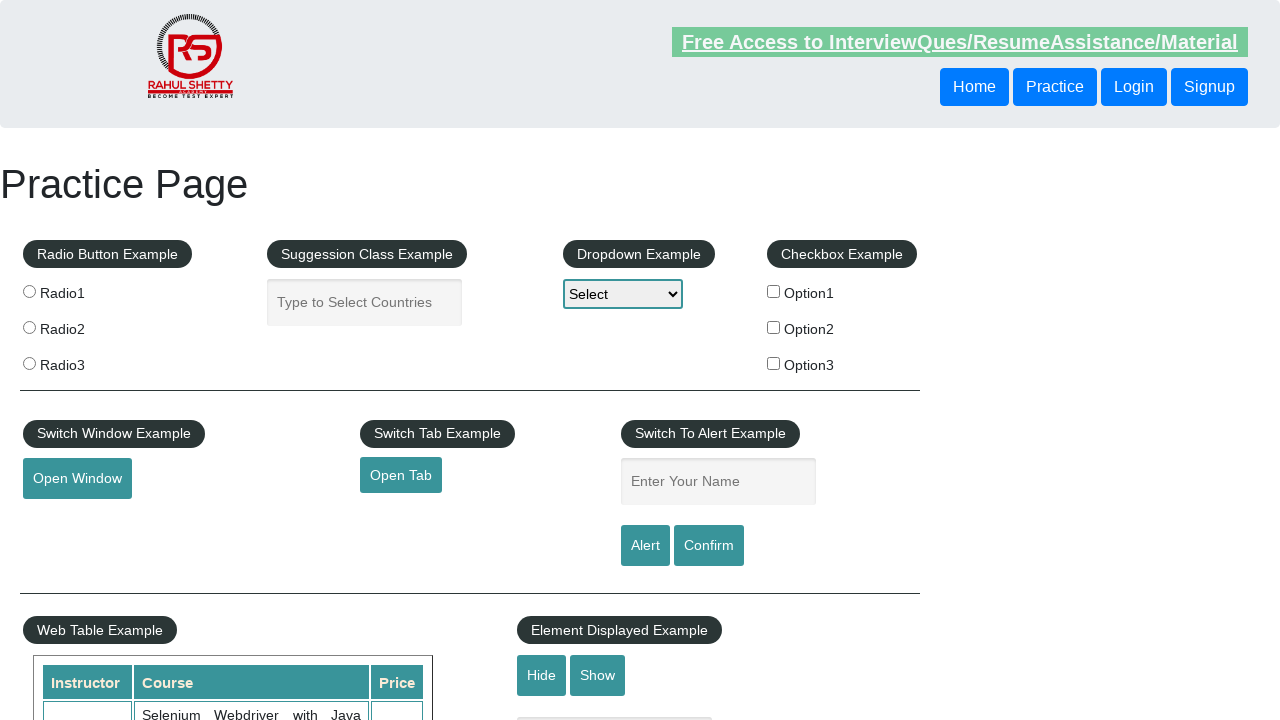

Sibling button became visible
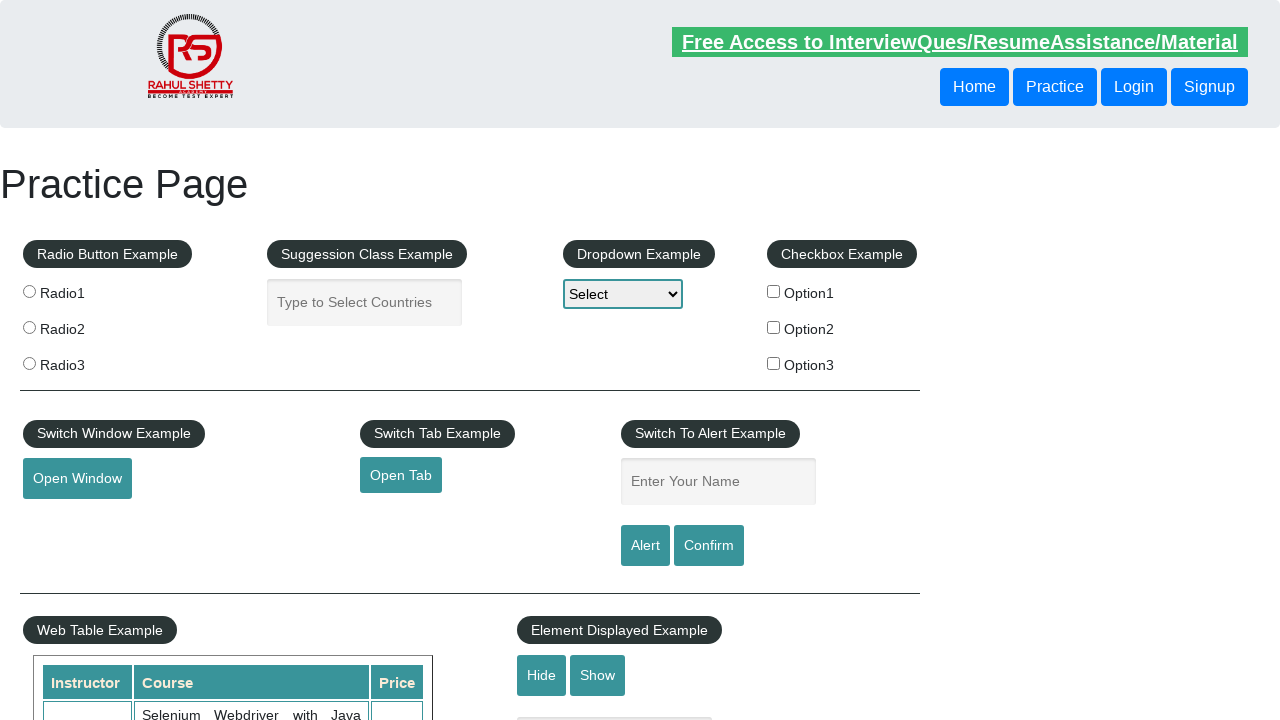

Retrieved sibling button text content: 'Login'
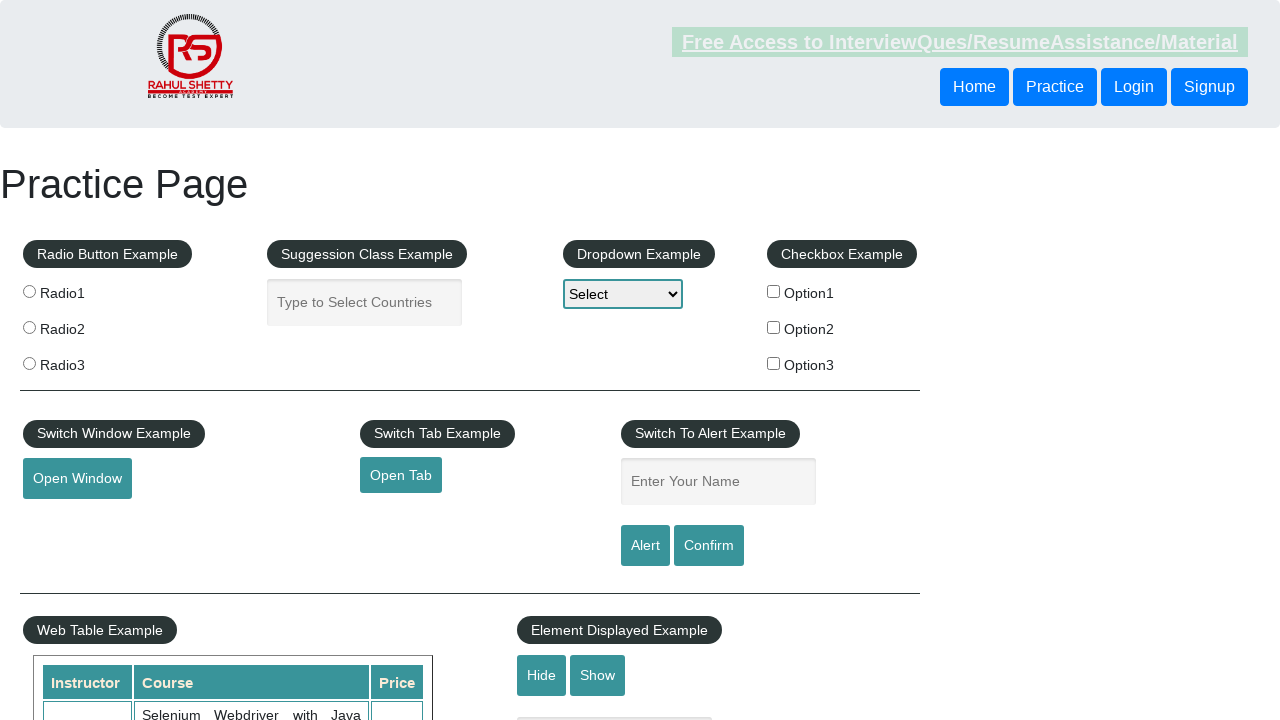

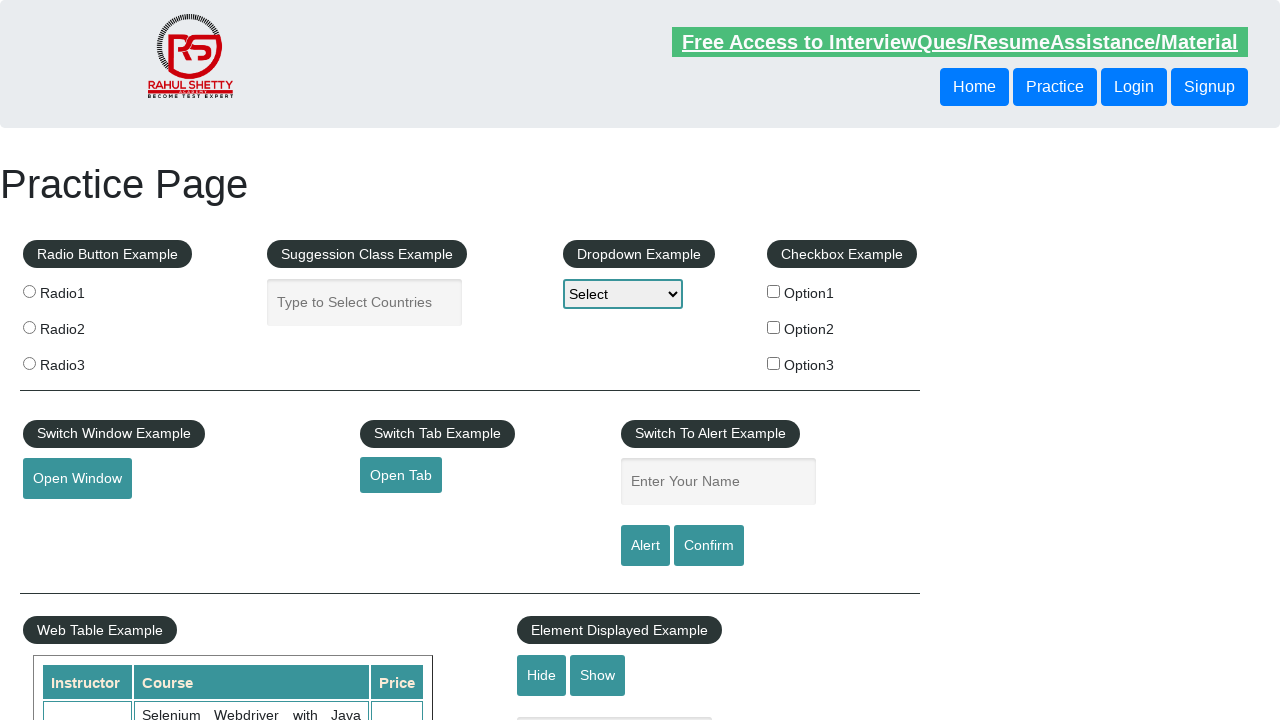